Tests drag and drop functionality by dragging an element from one column to another using both drag_and_drop and manual click-hold-move-release methods

Starting URL: http://the-internet.herokuapp.com/drag_and_drop

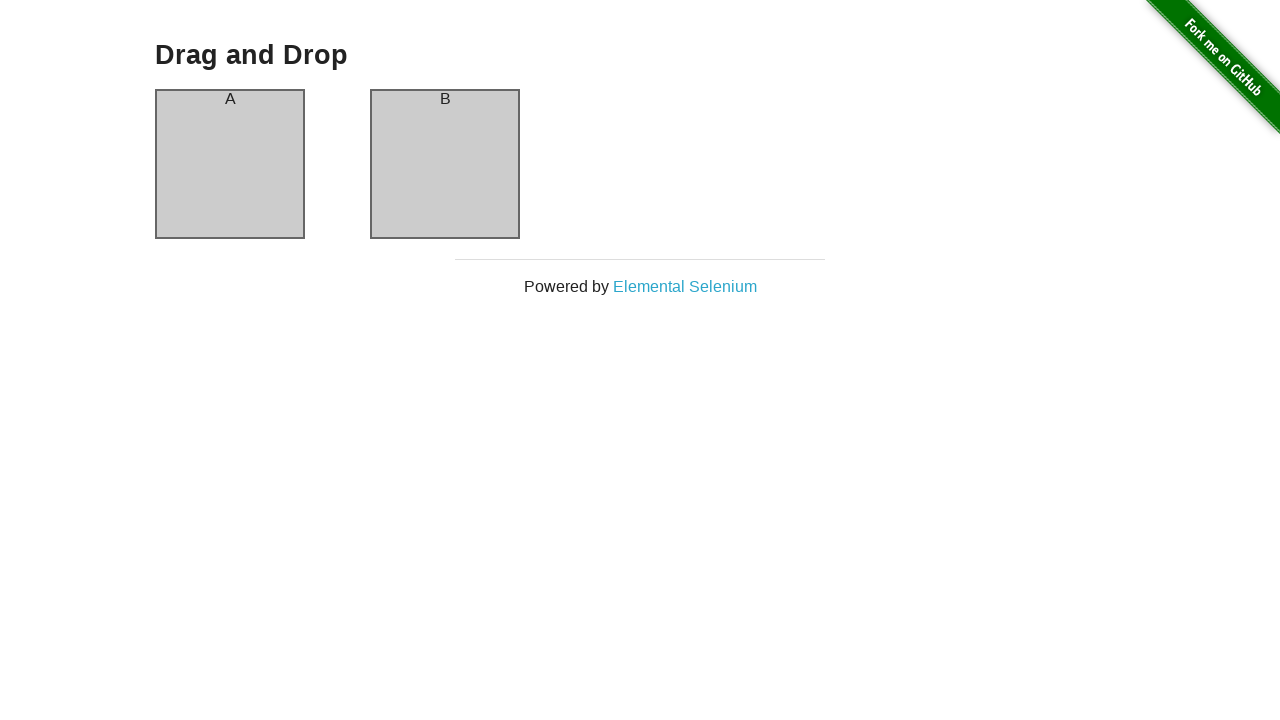

Source column A became visible
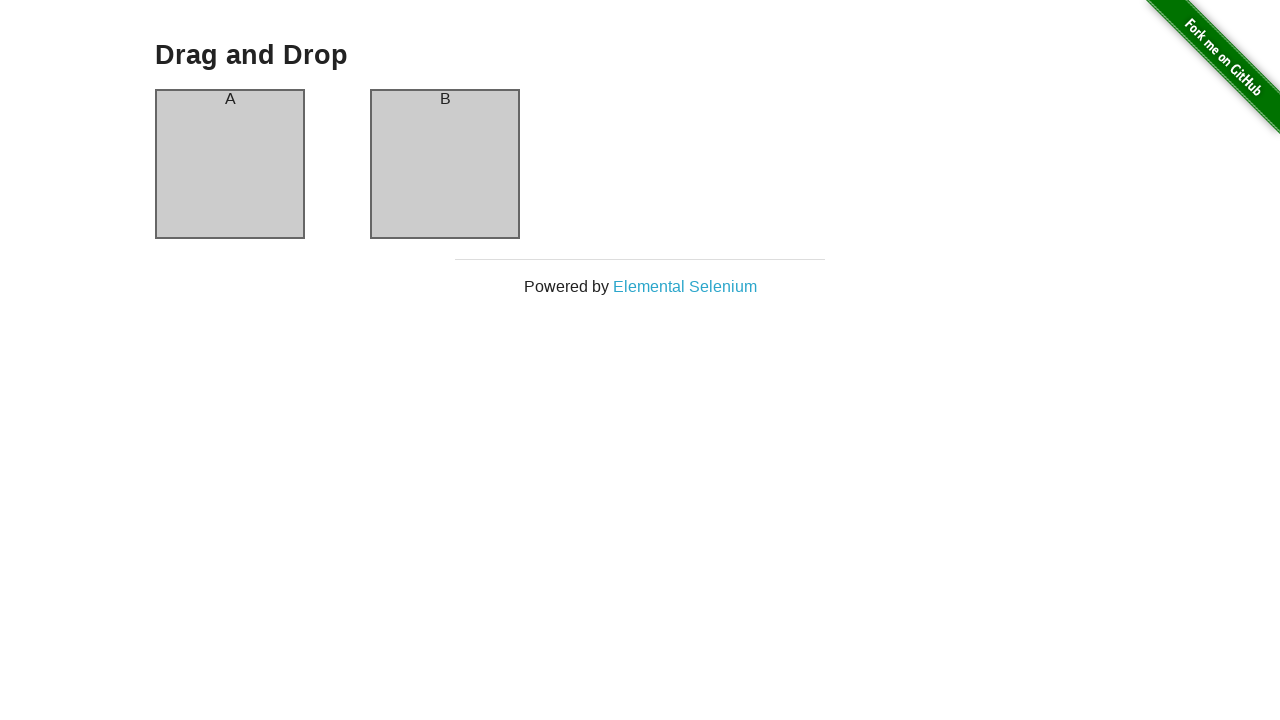

Target column B became visible
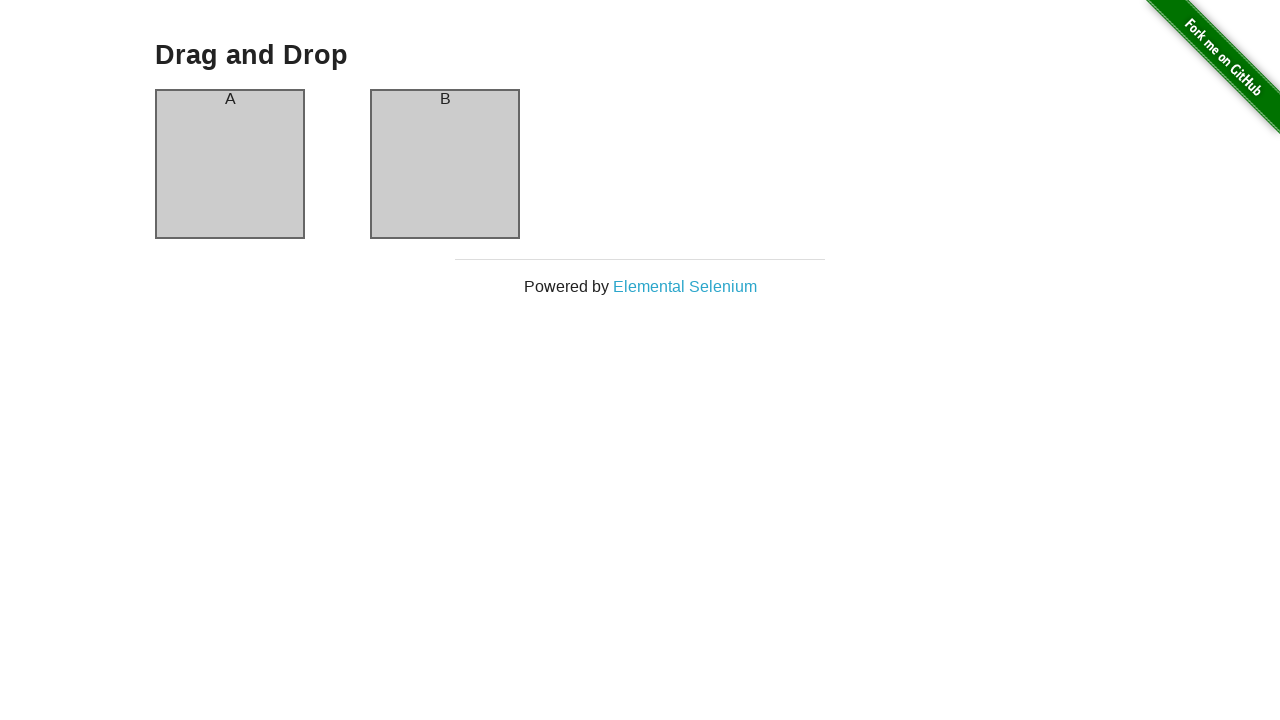

Dragged element from column A to column B using drag_to method at (445, 164)
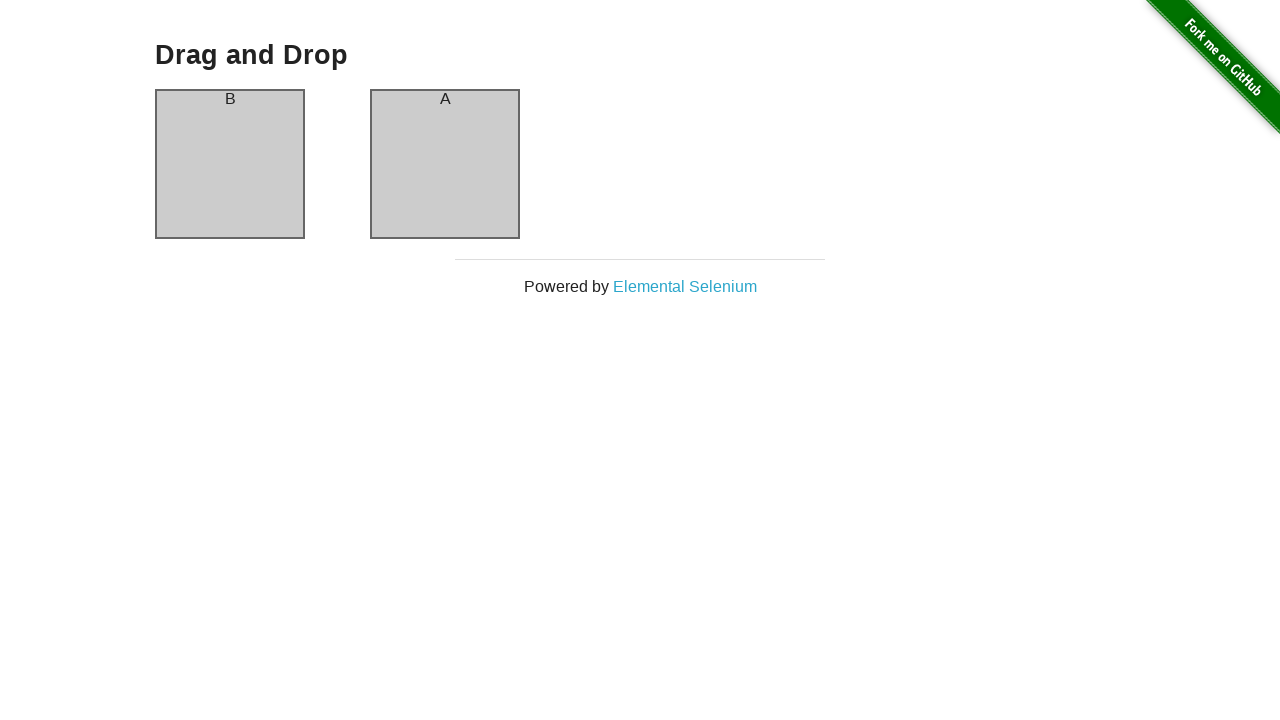

Hovered over source element at (230, 164) on #column-a
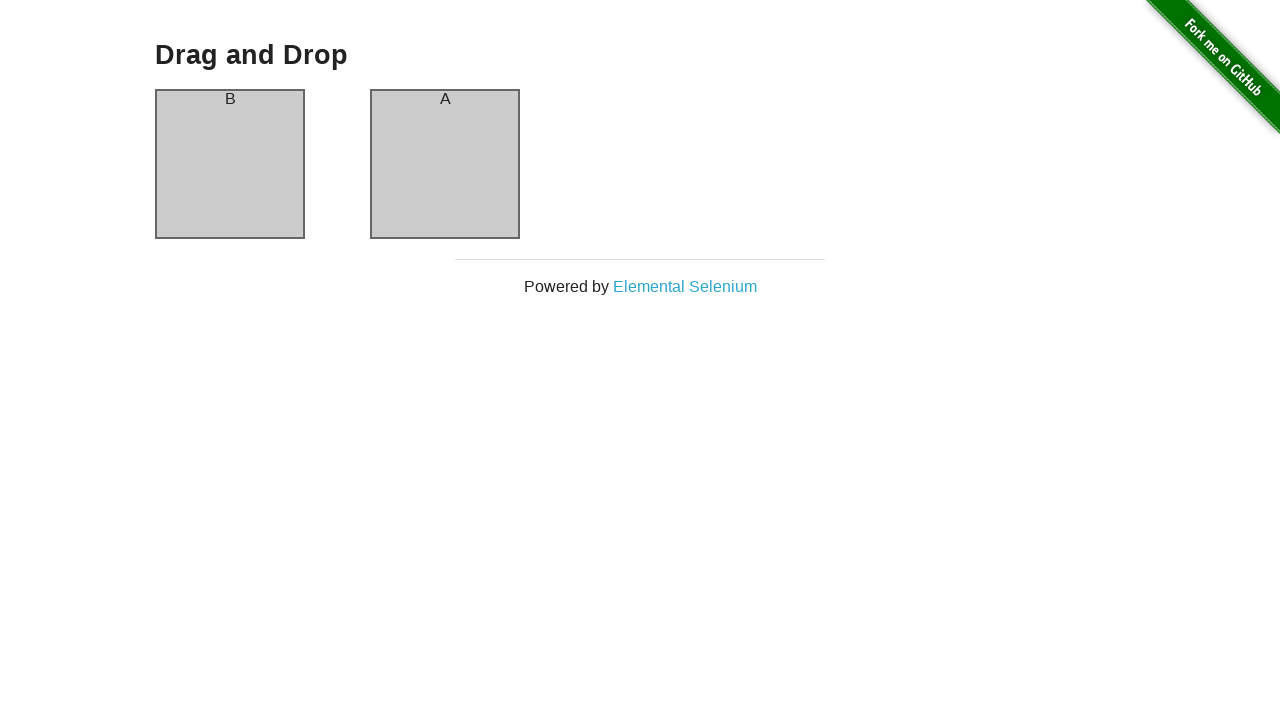

Pressed mouse button down on source element at (230, 164)
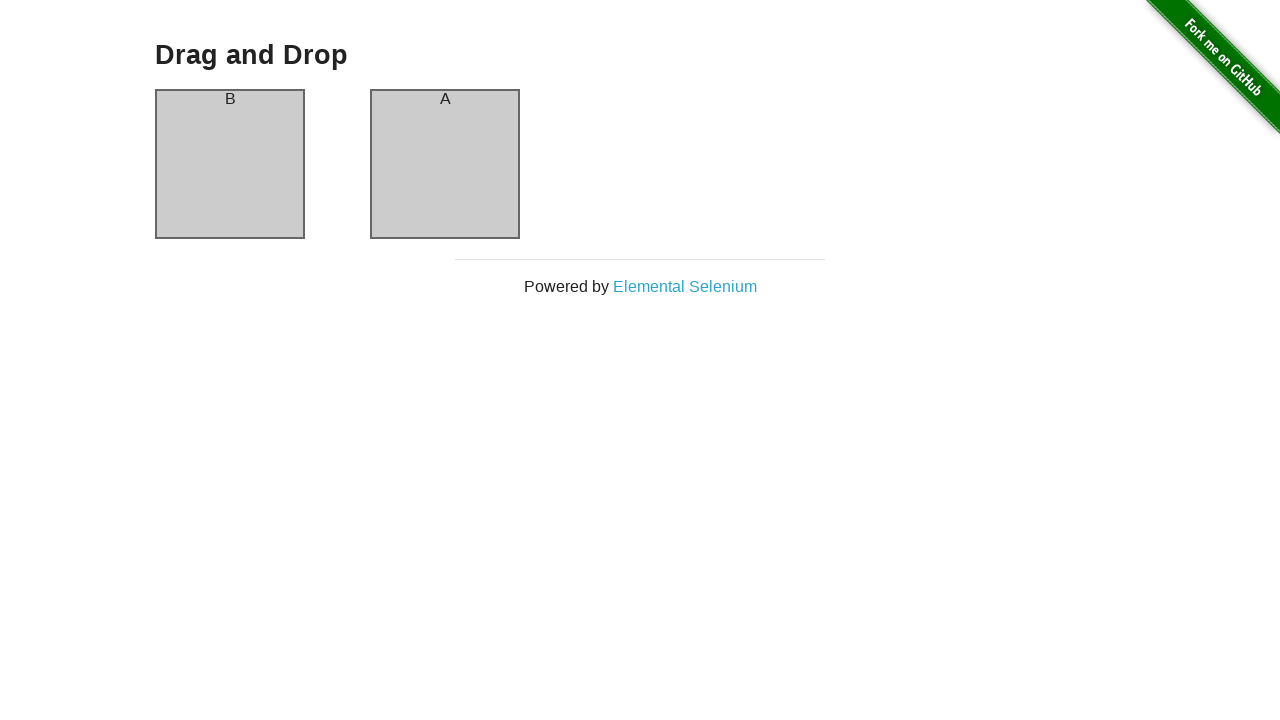

Moved mouse to target column B at (445, 164) on #column-b
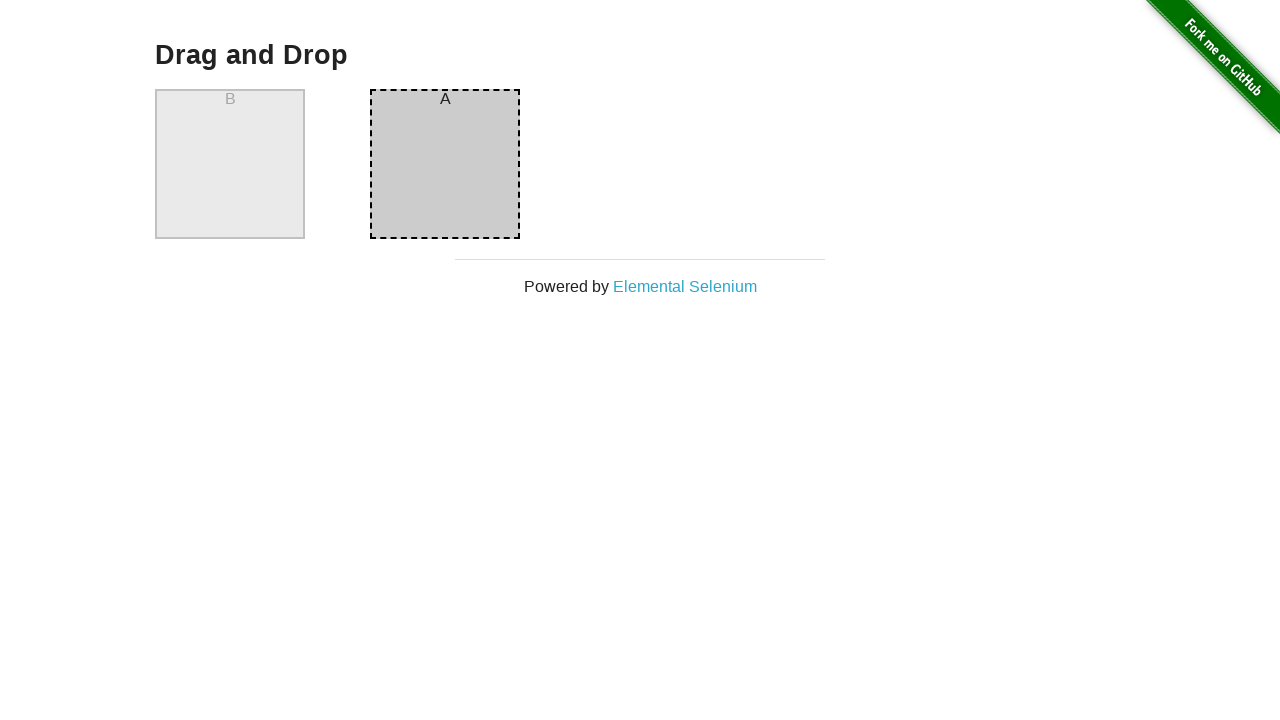

Released mouse button to complete manual drag and drop at (445, 164)
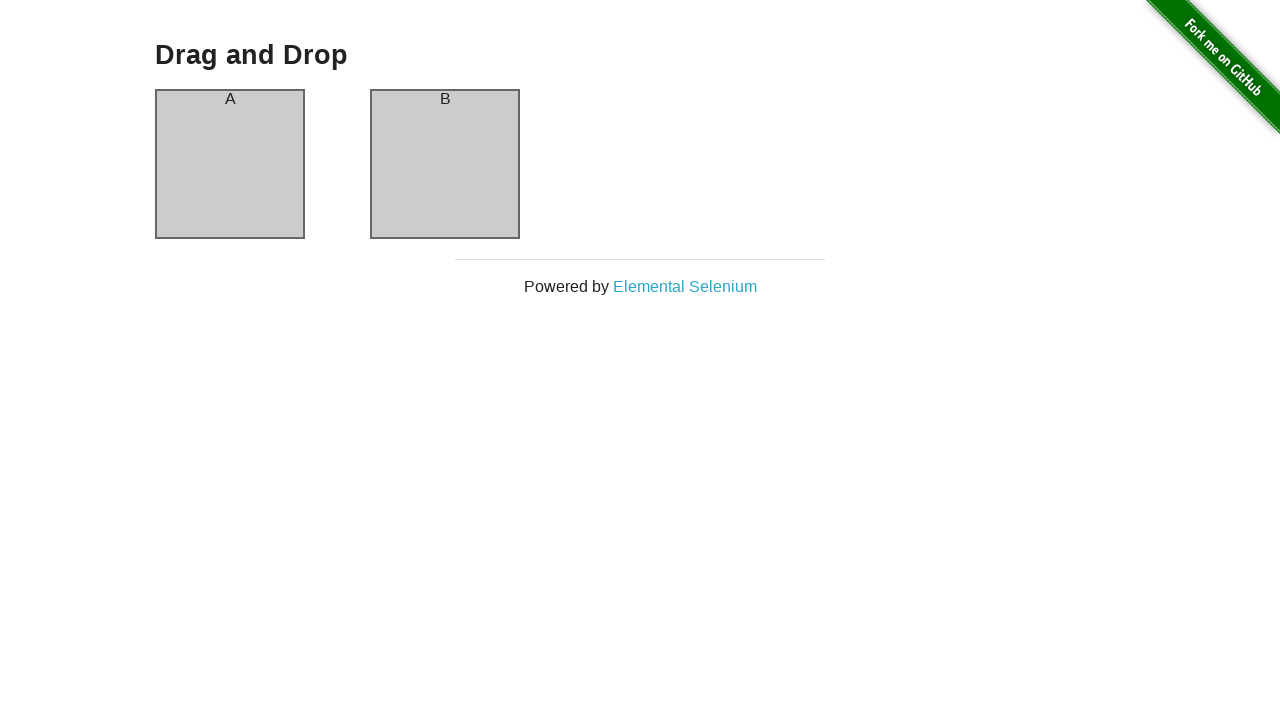

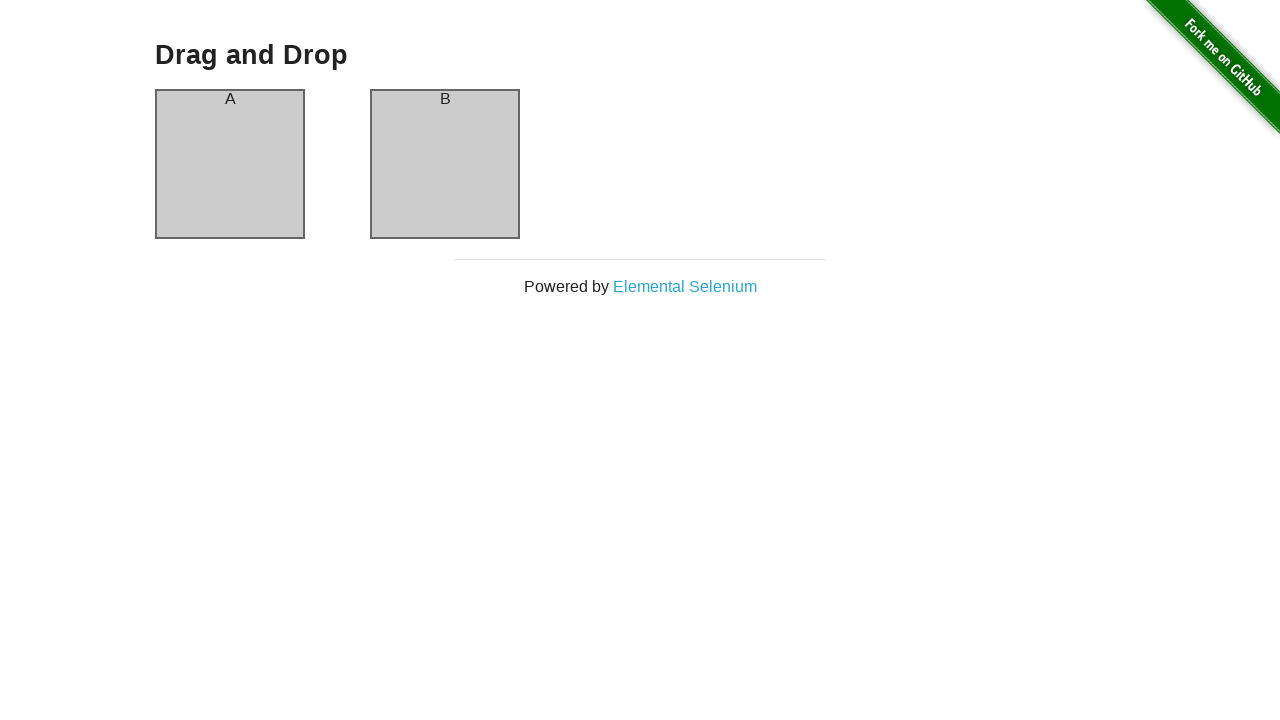